Searches for specific vegetables (Cucumber, Brocolli, Beetroot) on an e-commerce site and adds them to the shopping cart

Starting URL: https://rahulshettyacademy.com/seleniumPractise/

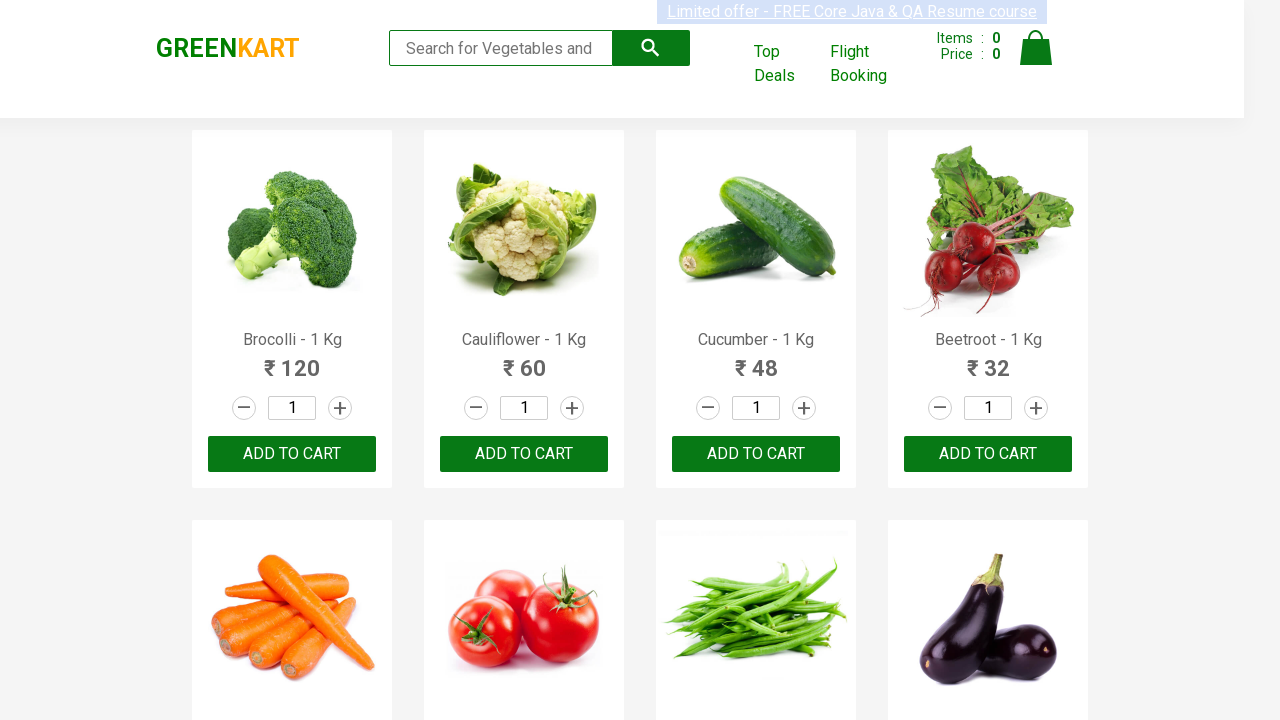

Waited for product names to load on the page
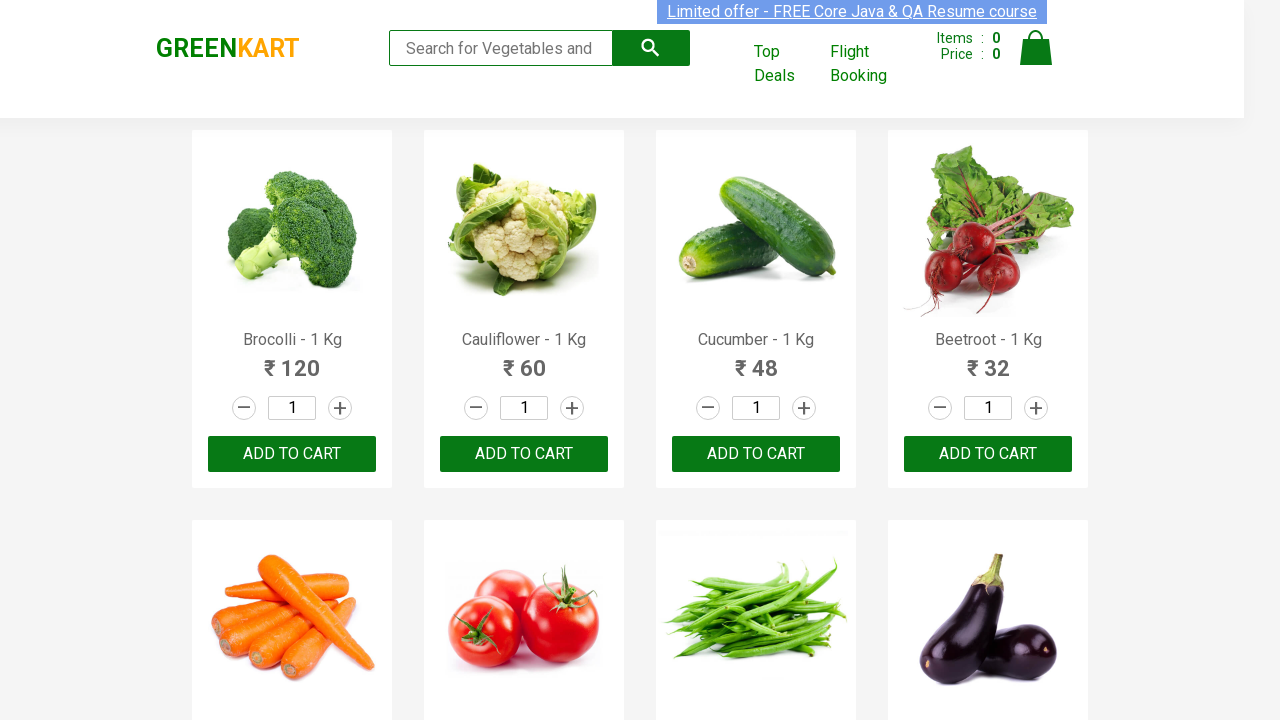

Retrieved all product elements from the page
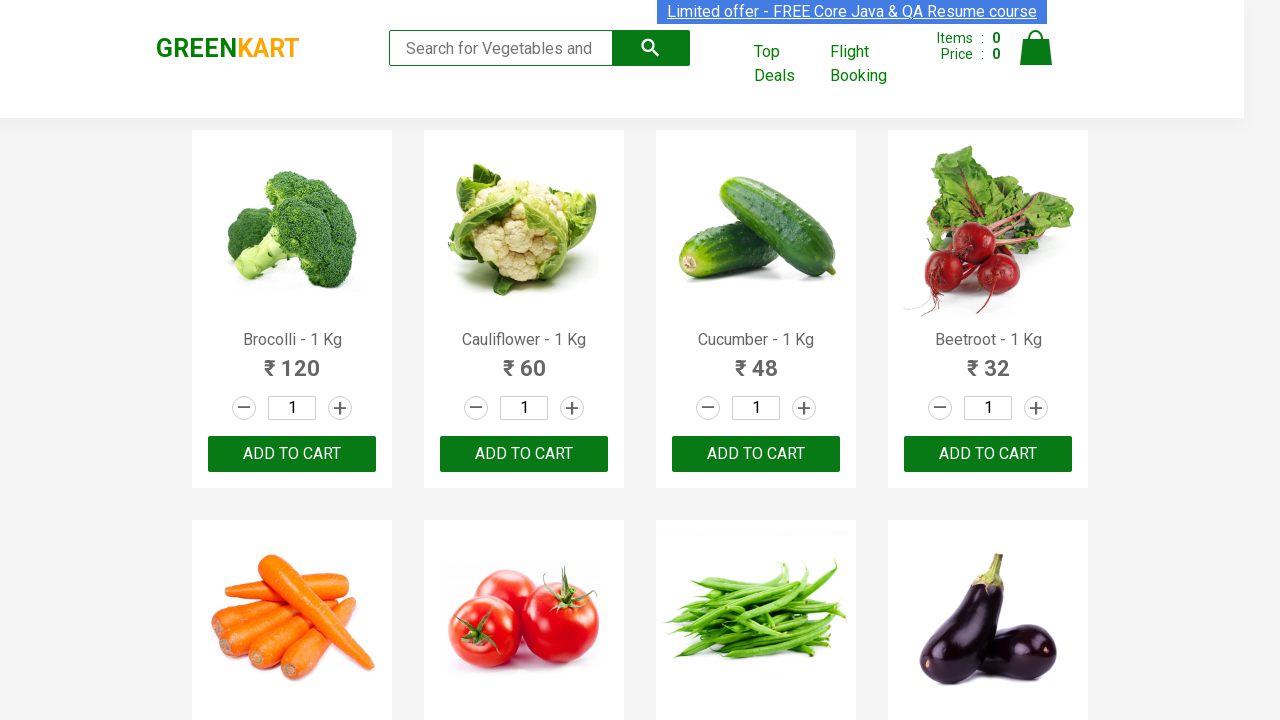

Added 'Brocolli' to shopping cart at (292, 454) on h4.product-name >> nth=0 >> xpath=//parent::div[@class='product']/div[@class='pr
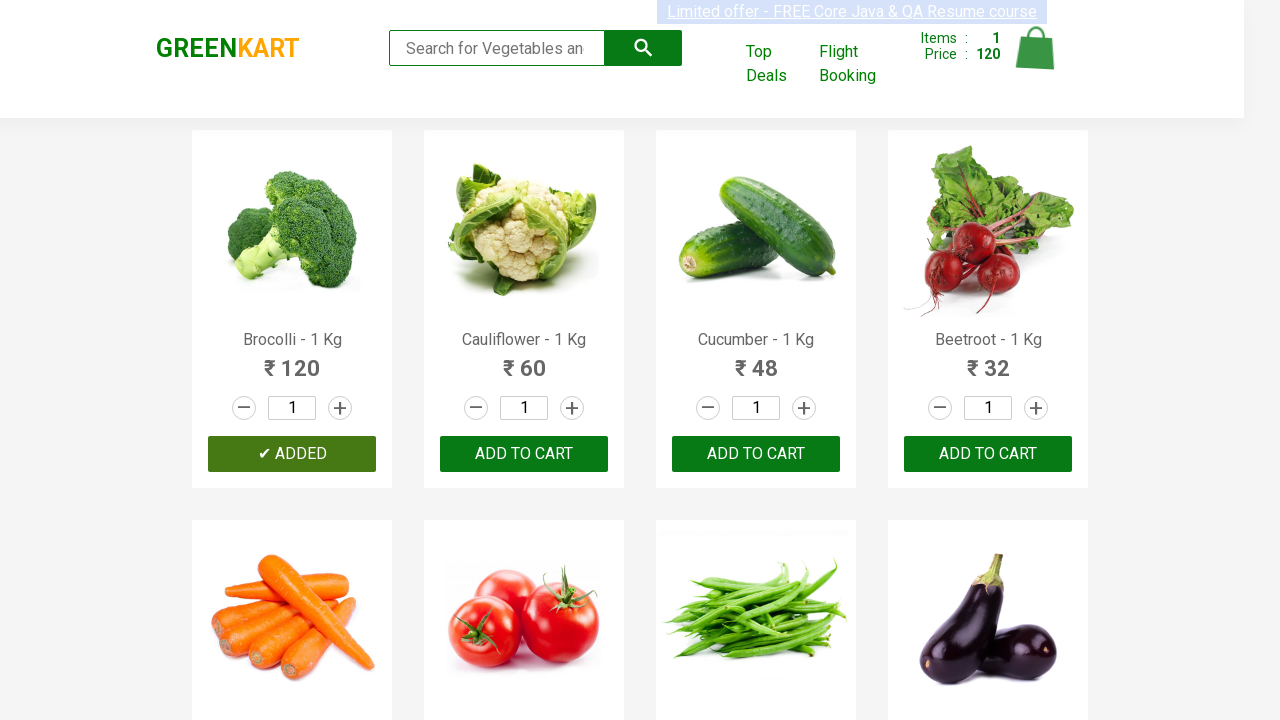

Added 'Cucumber' to shopping cart at (756, 454) on h4.product-name >> nth=2 >> xpath=//parent::div[@class='product']/div[@class='pr
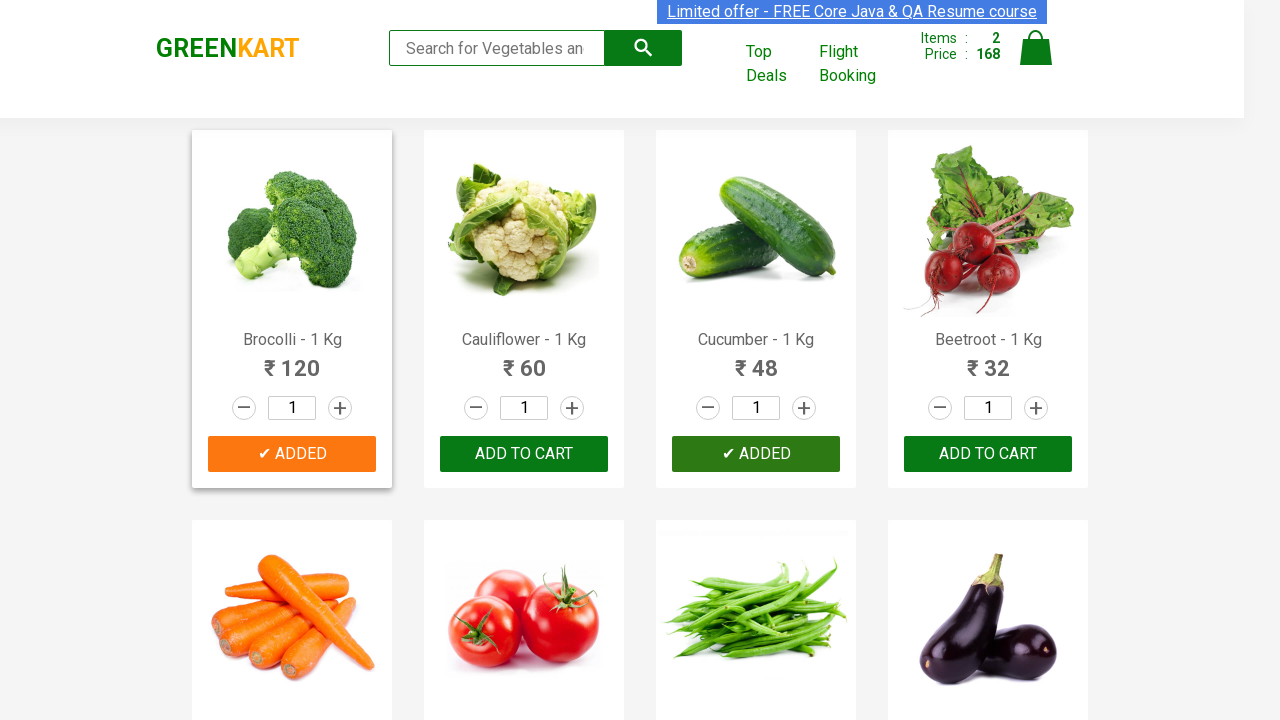

Added 'Beetroot' to shopping cart at (988, 454) on h4.product-name >> nth=3 >> xpath=//parent::div[@class='product']/div[@class='pr
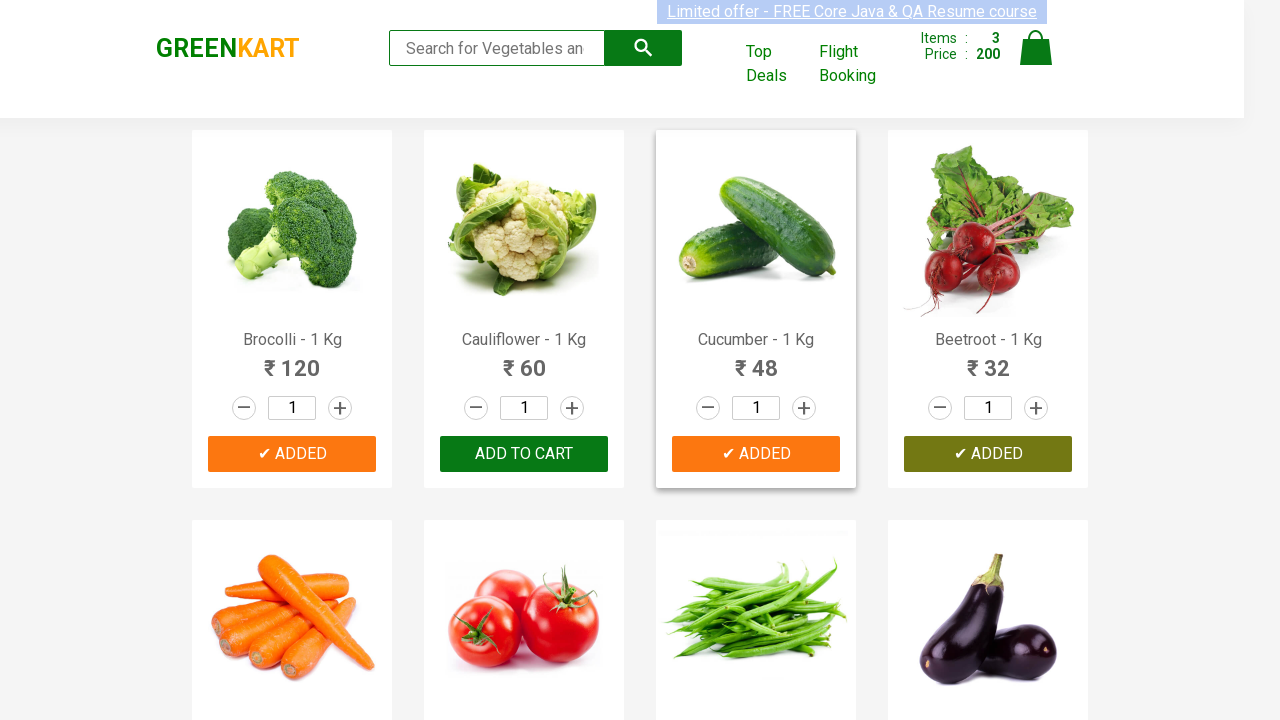

All 3 vegetables (Cucumber, Brocolli, Beetroot) have been successfully added to cart
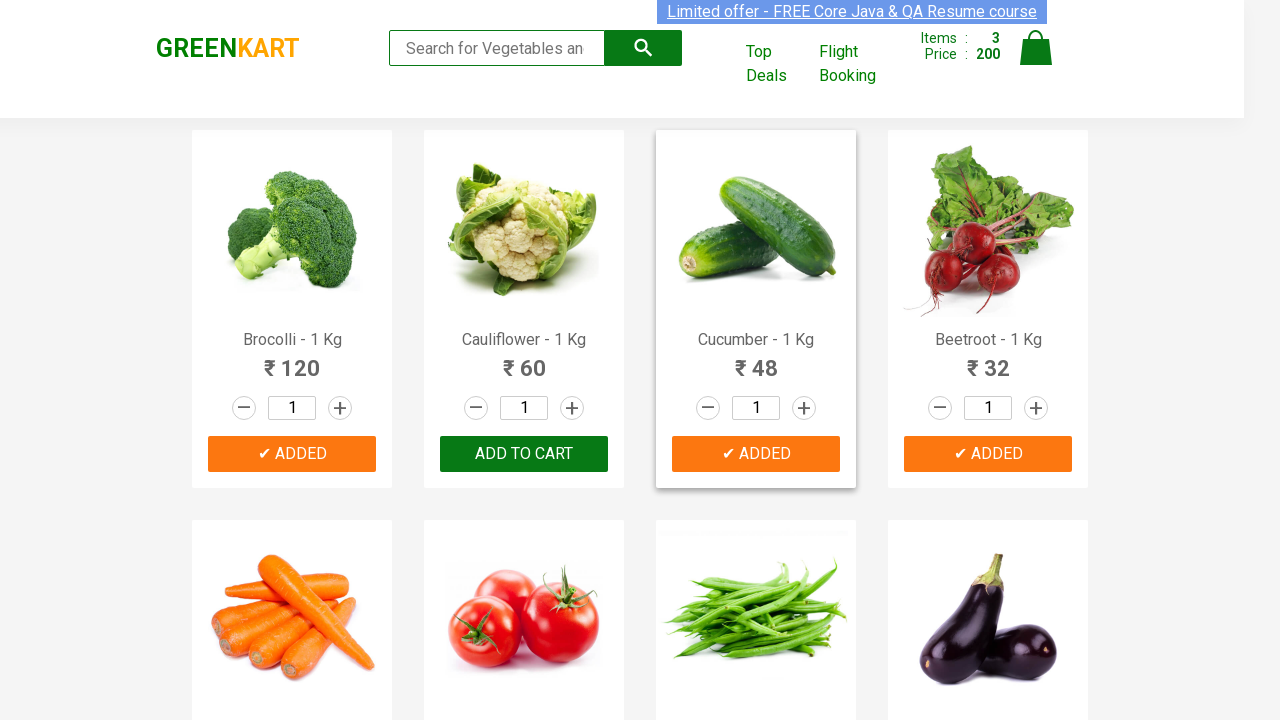

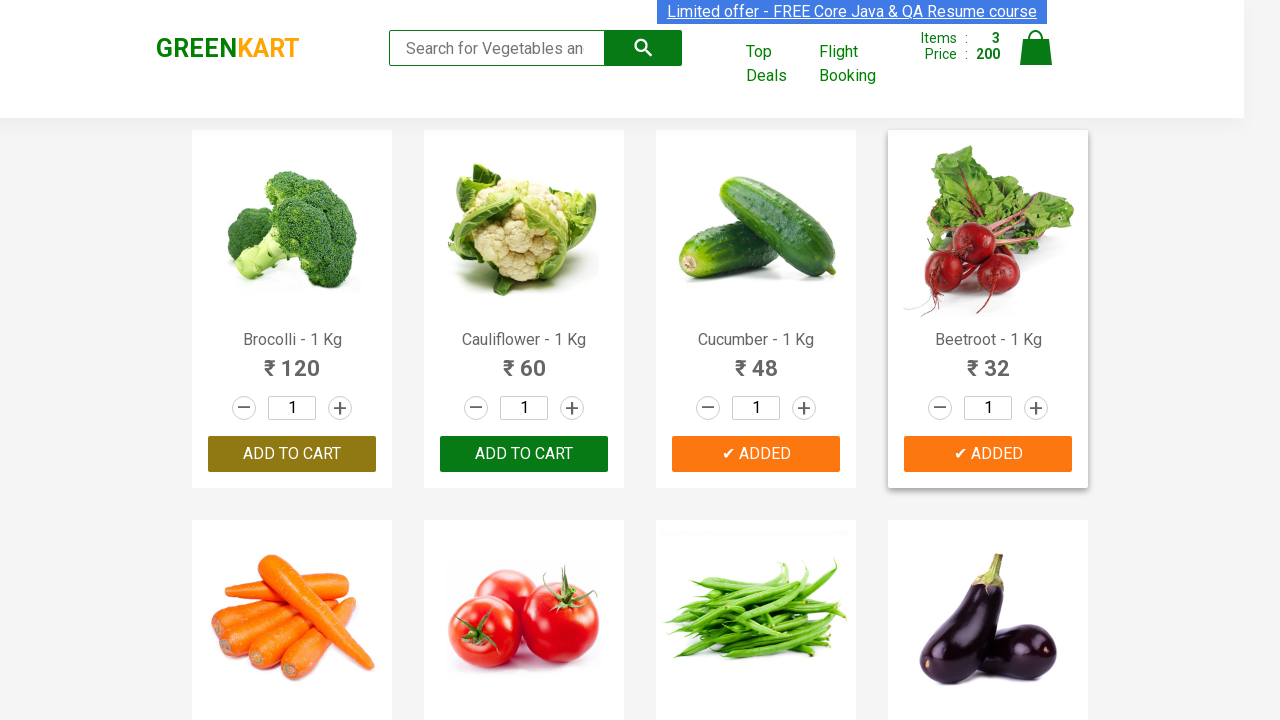